Tests table interaction on a training website by verifying table structure (columns and rows), reading cell values, and sorting the table by clicking a column header.

Starting URL: https://training-support.net/webelements/tables

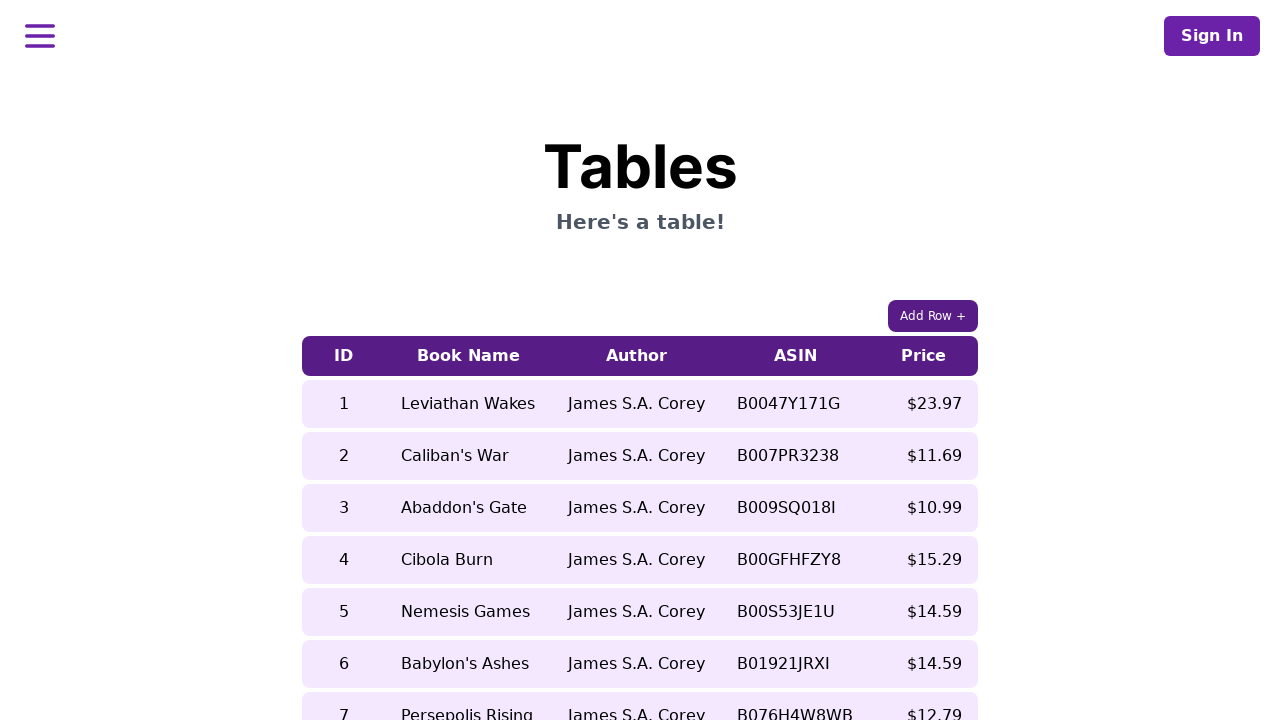

Table with class 'table-auto' loaded
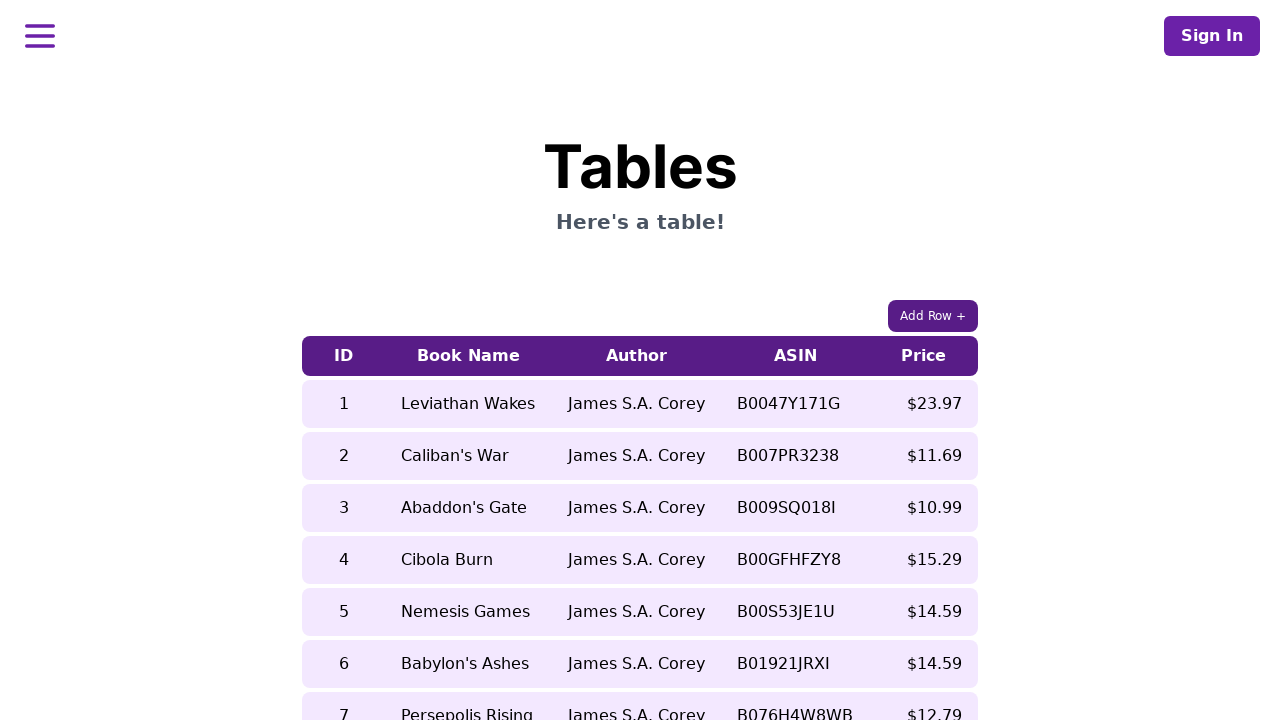

Located cell at row 5, column 2 before sorting
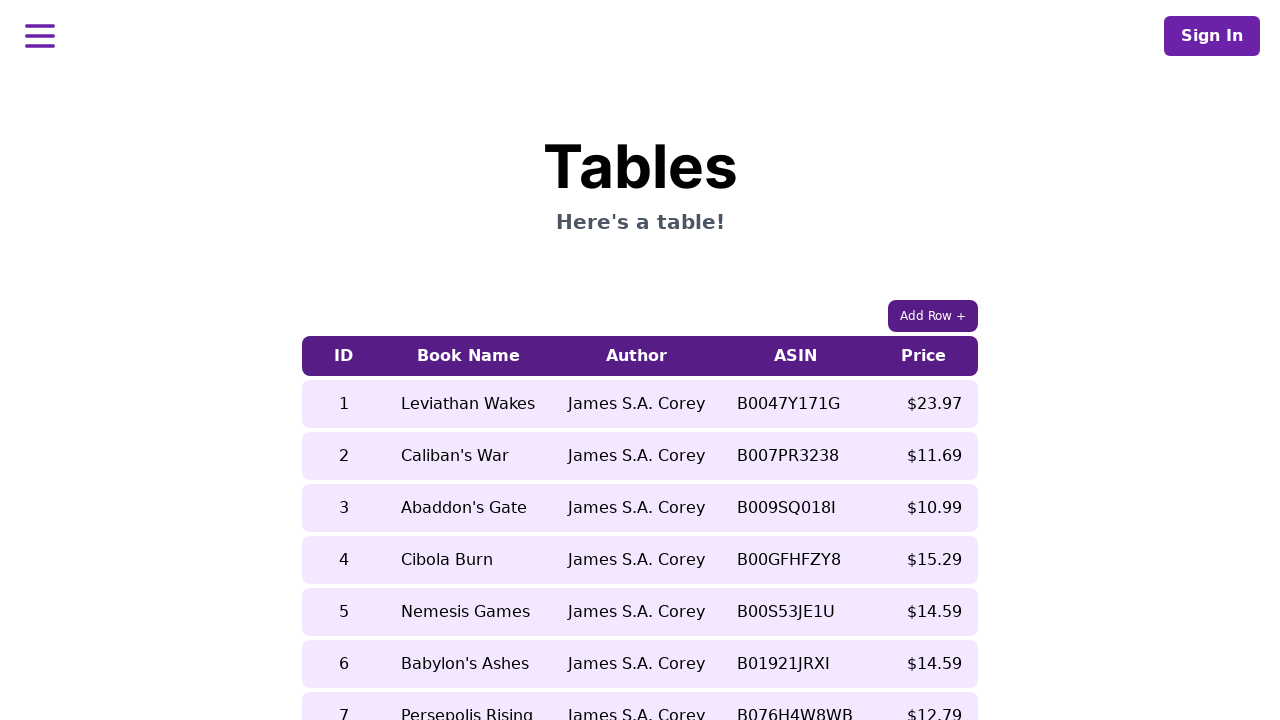

Cell at row 5, column 2 is ready (before sorting)
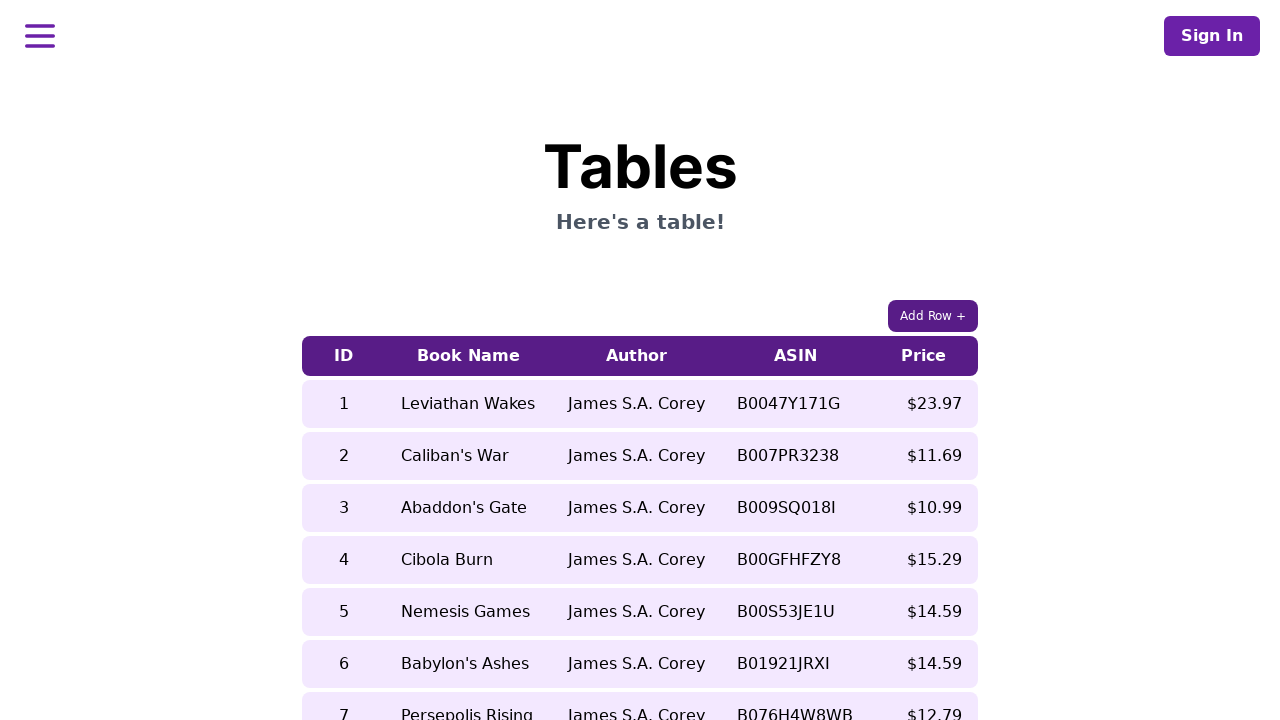

Clicked 5th column header to sort table at (924, 356) on xpath=//table[contains(@class, 'table-auto')]/thead/tr/th[5]
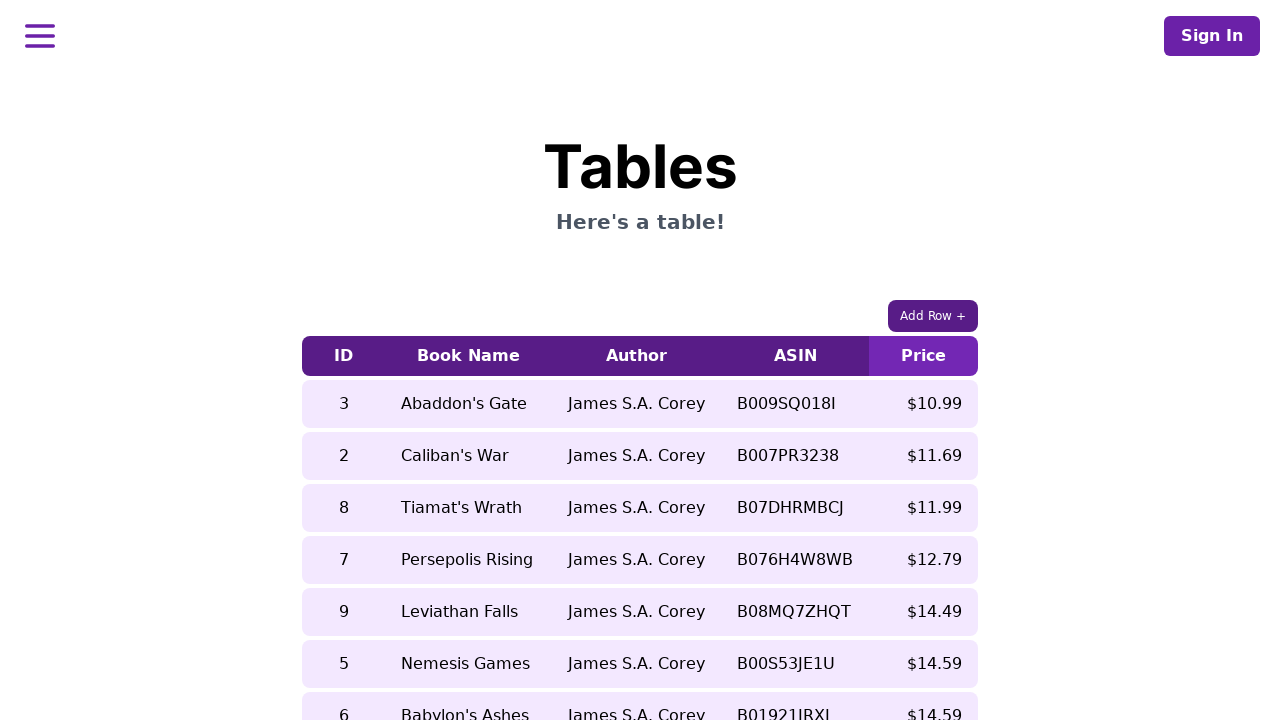

Waited 500ms for table to update after sorting
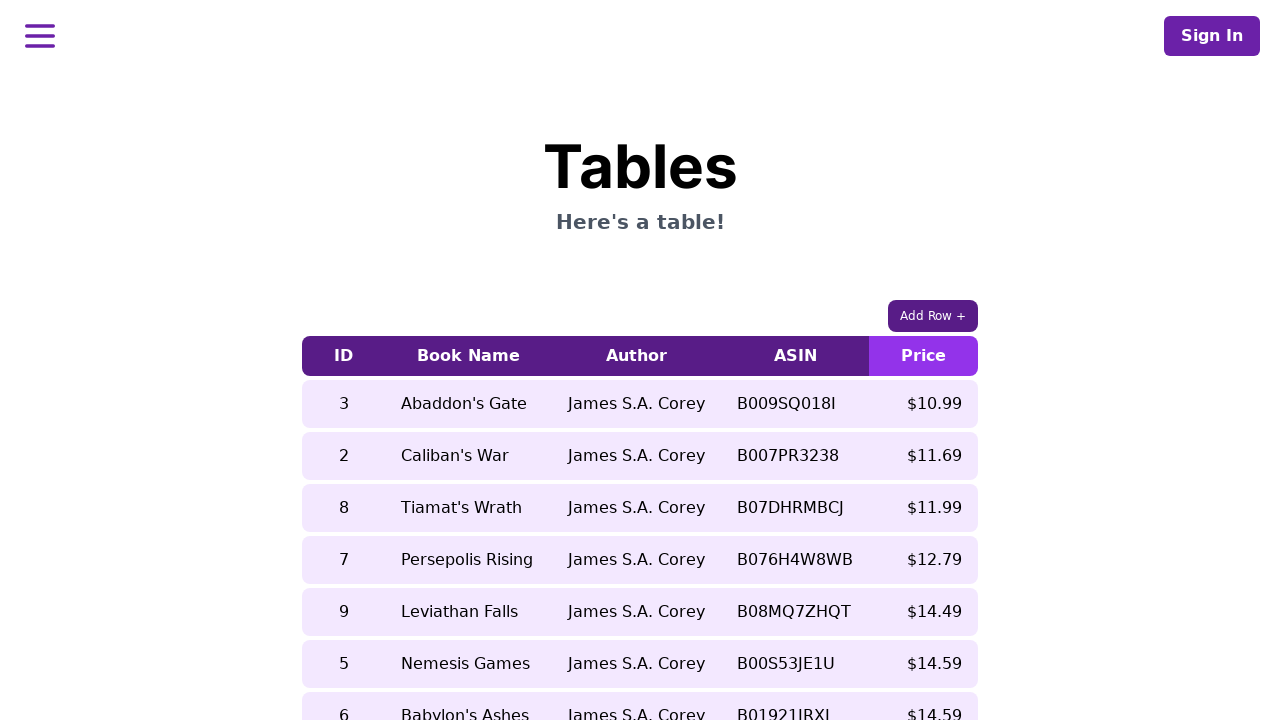

Located cell at row 5, column 2 after sorting
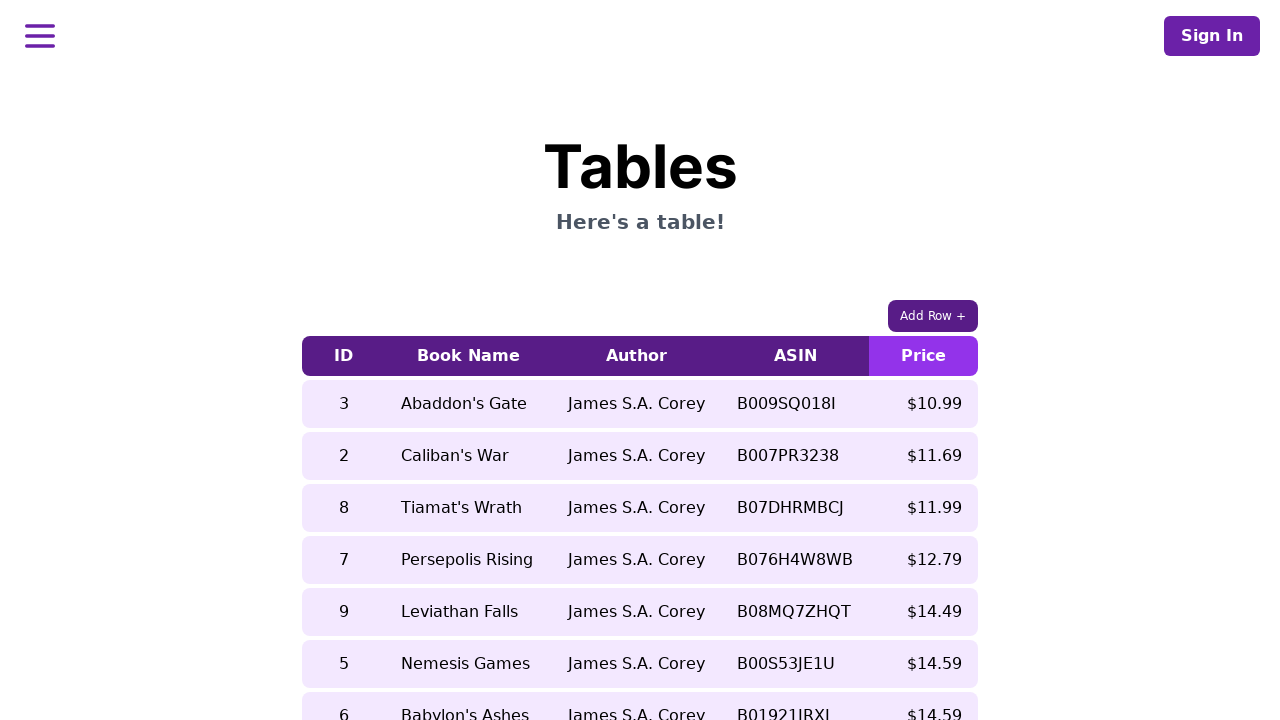

Cell at row 5, column 2 is ready (after sorting)
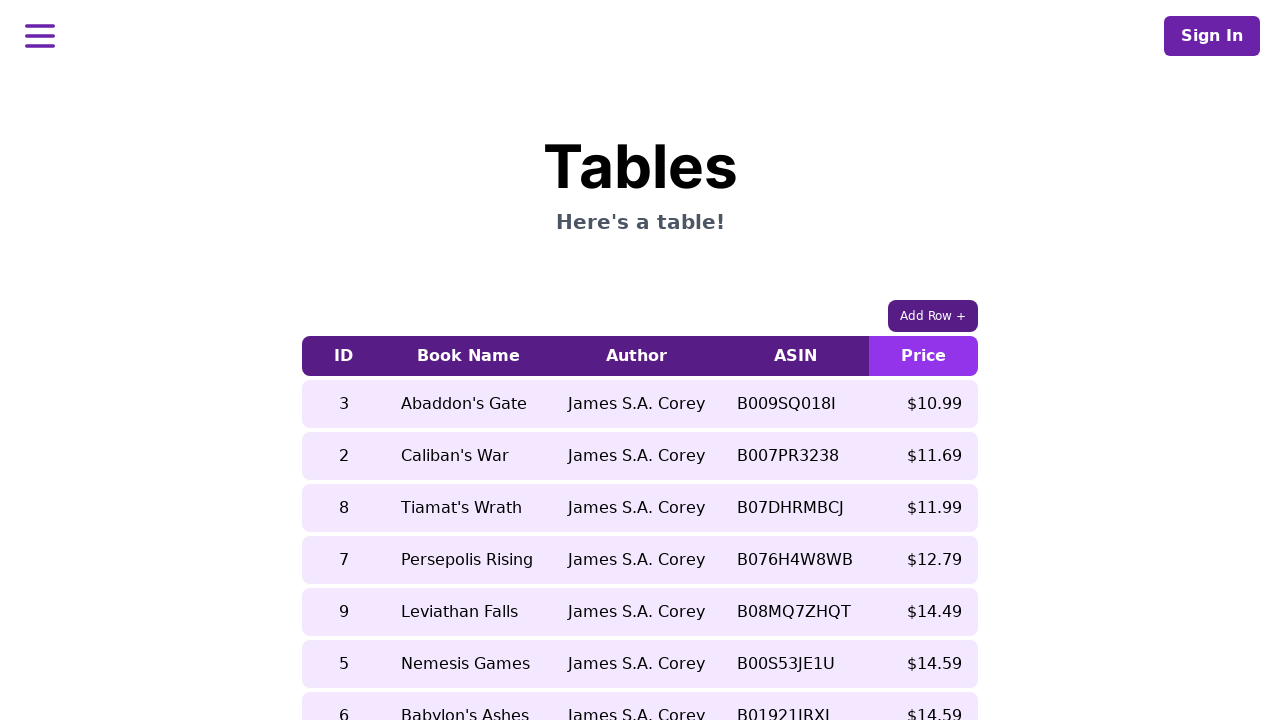

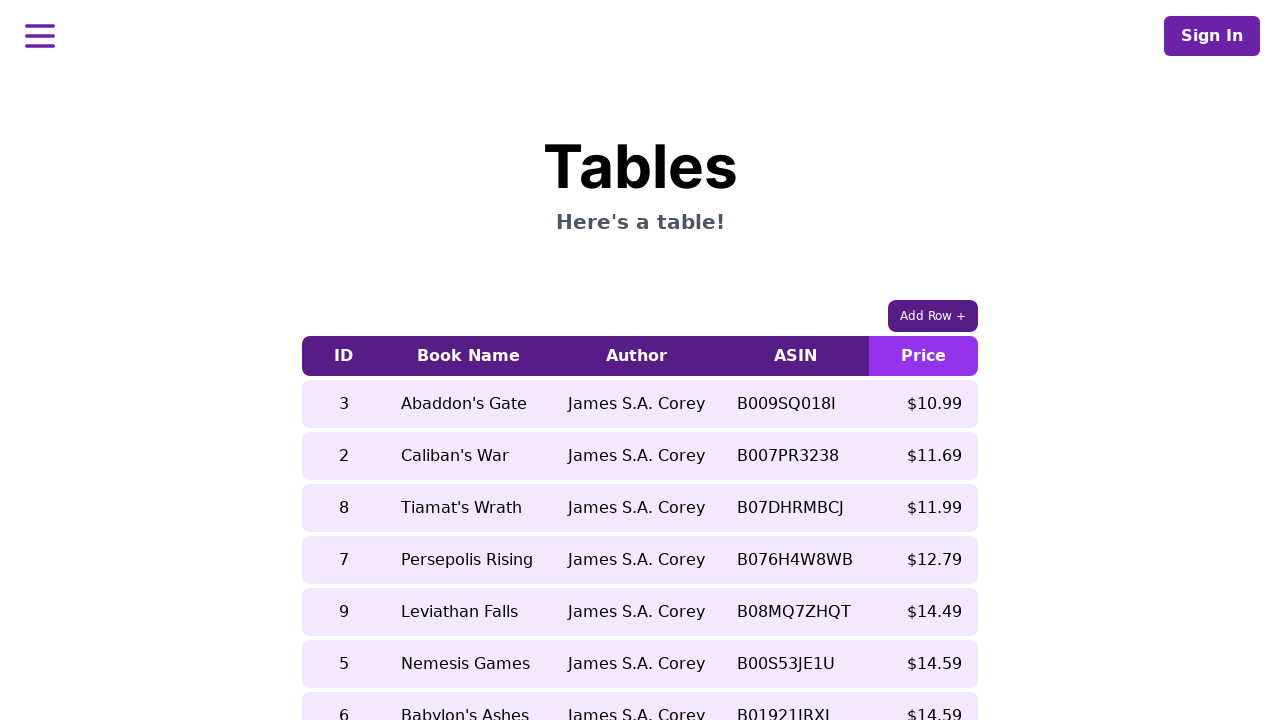